Tests that entered text is trimmed when saving an edited todo item

Starting URL: https://demo.playwright.dev/todomvc

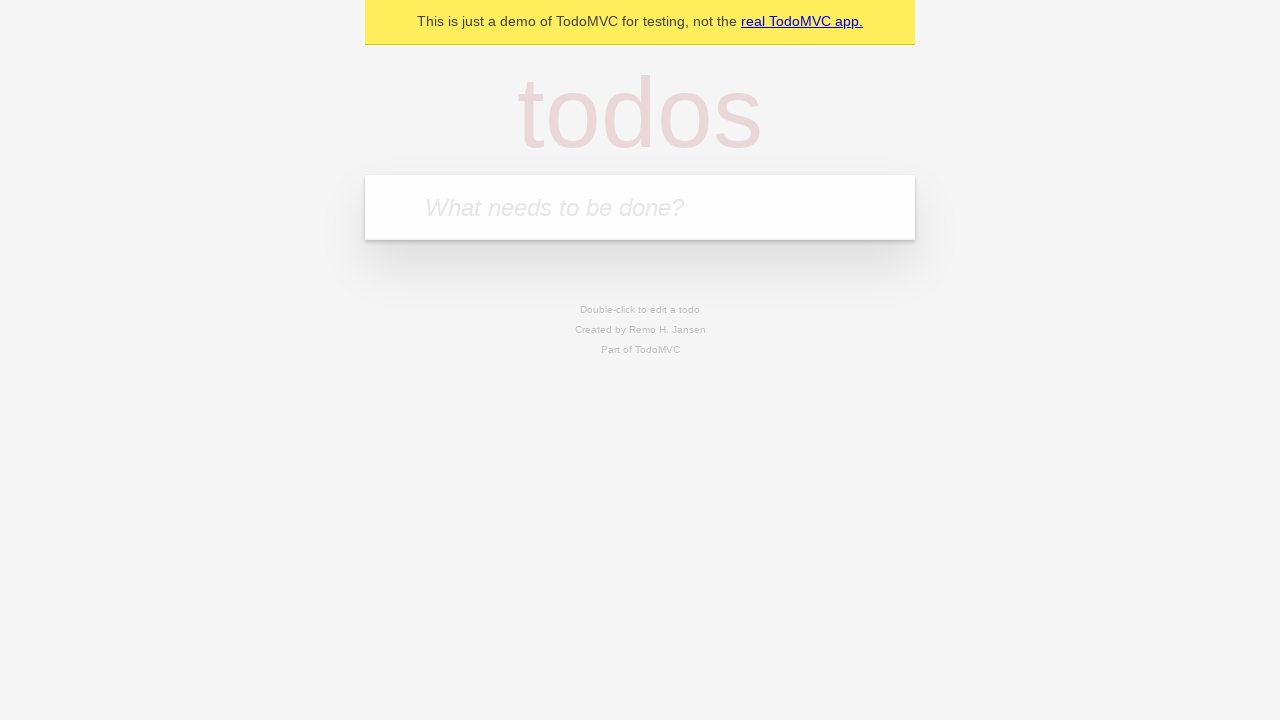

Filled todo input with 'buy some cheese' on internal:attr=[placeholder="What needs to be done?"i]
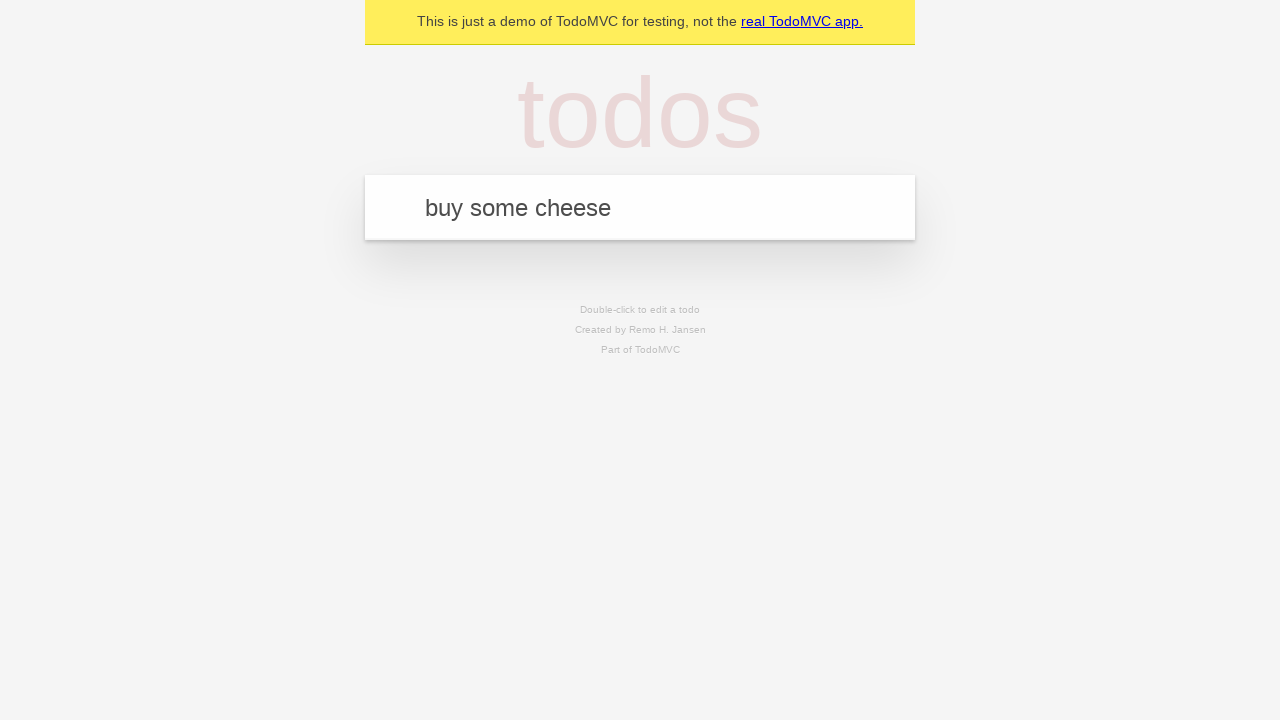

Pressed Enter to create todo 'buy some cheese' on internal:attr=[placeholder="What needs to be done?"i]
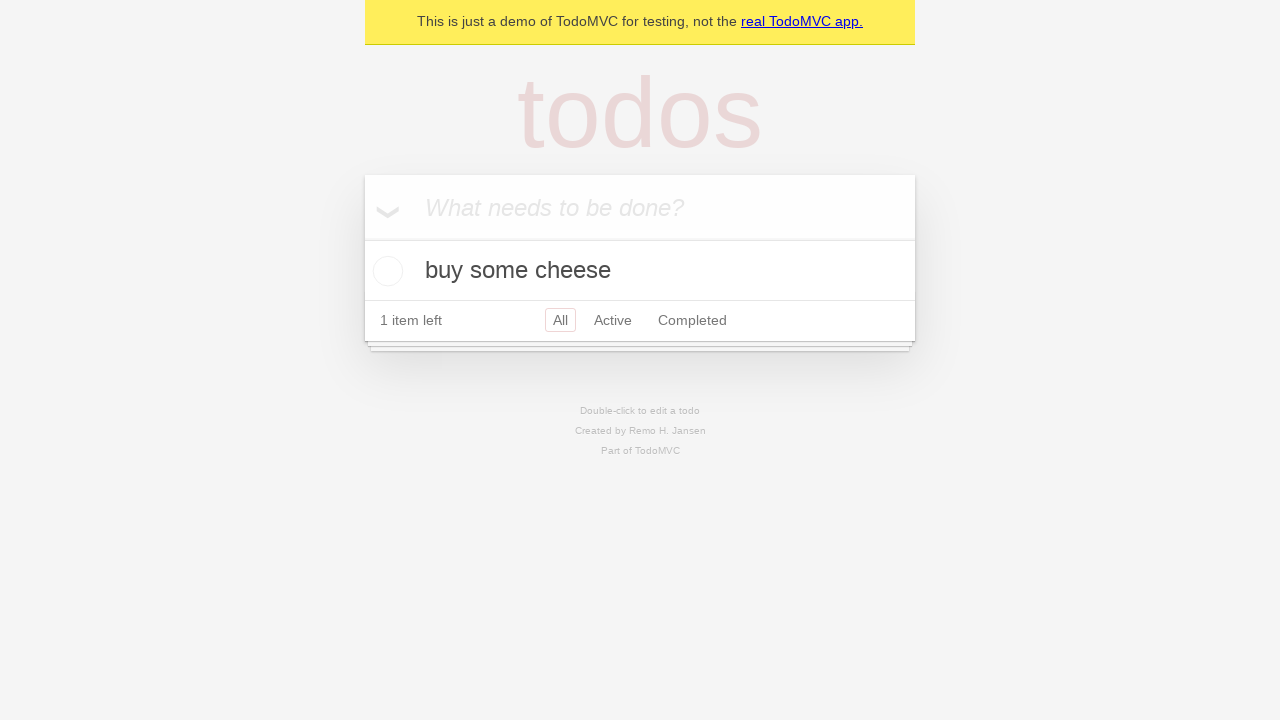

Filled todo input with 'feed the cat' on internal:attr=[placeholder="What needs to be done?"i]
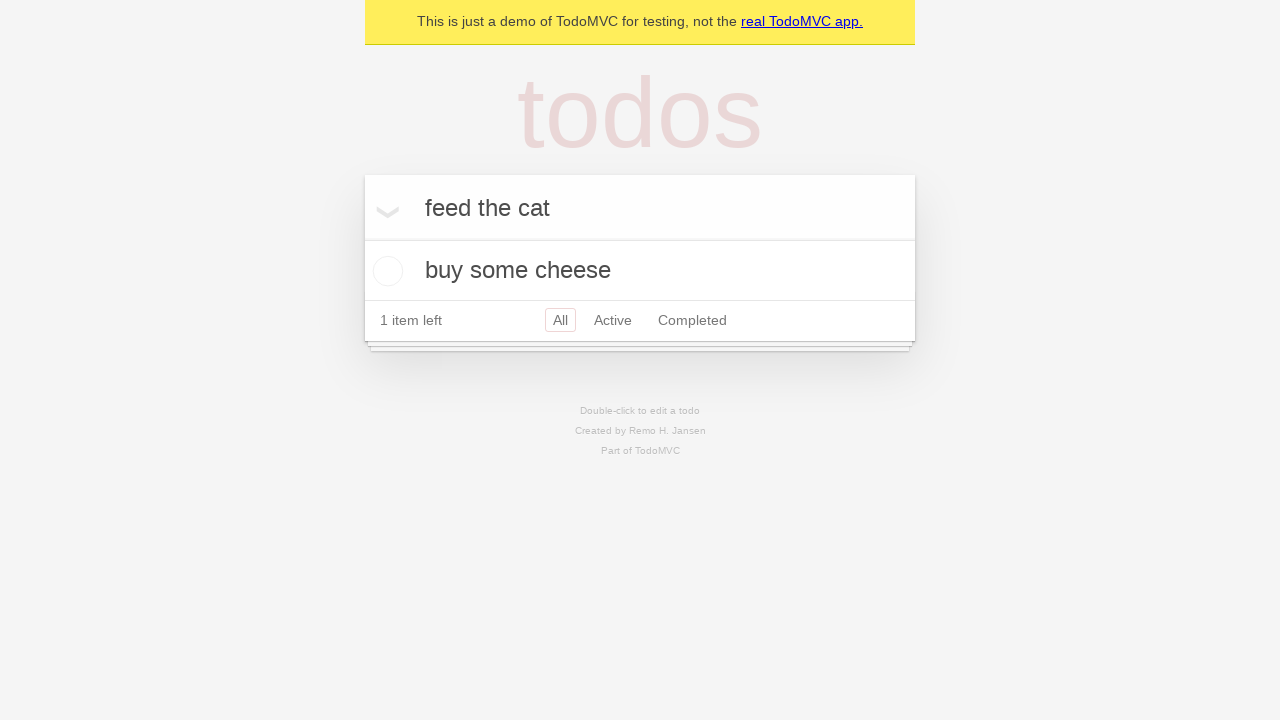

Pressed Enter to create todo 'feed the cat' on internal:attr=[placeholder="What needs to be done?"i]
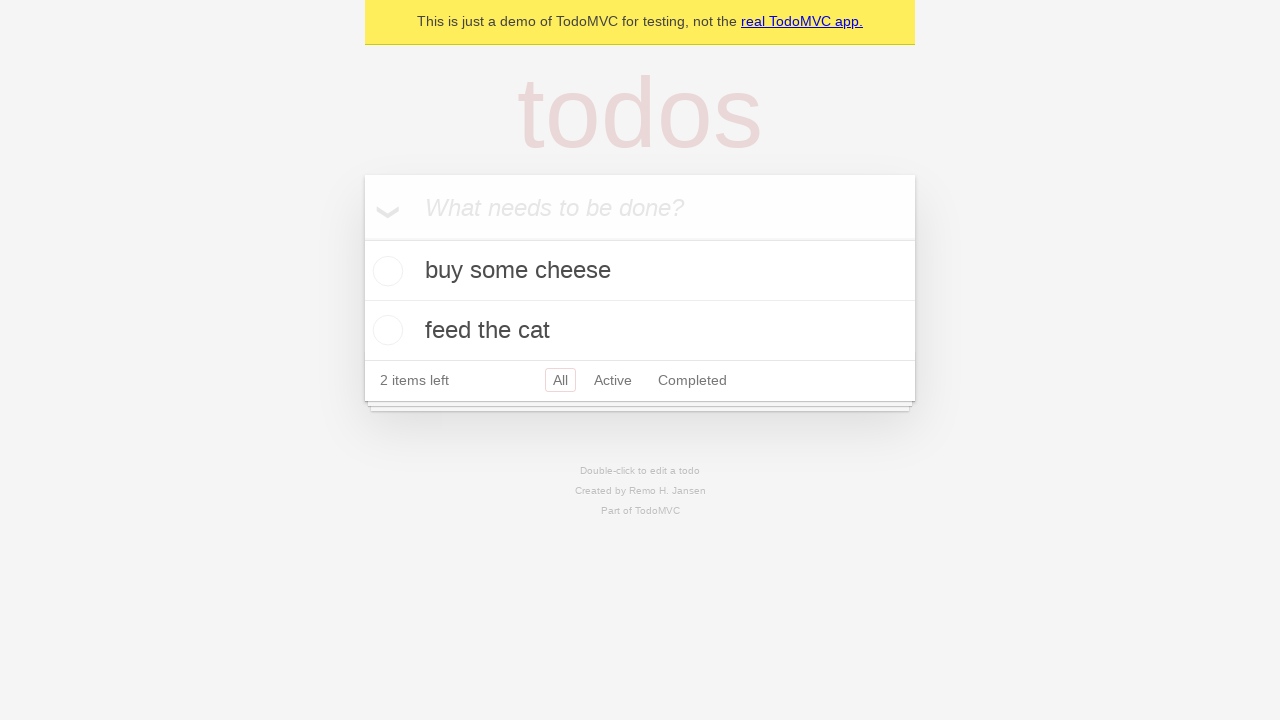

Filled todo input with 'book a doctors appointment' on internal:attr=[placeholder="What needs to be done?"i]
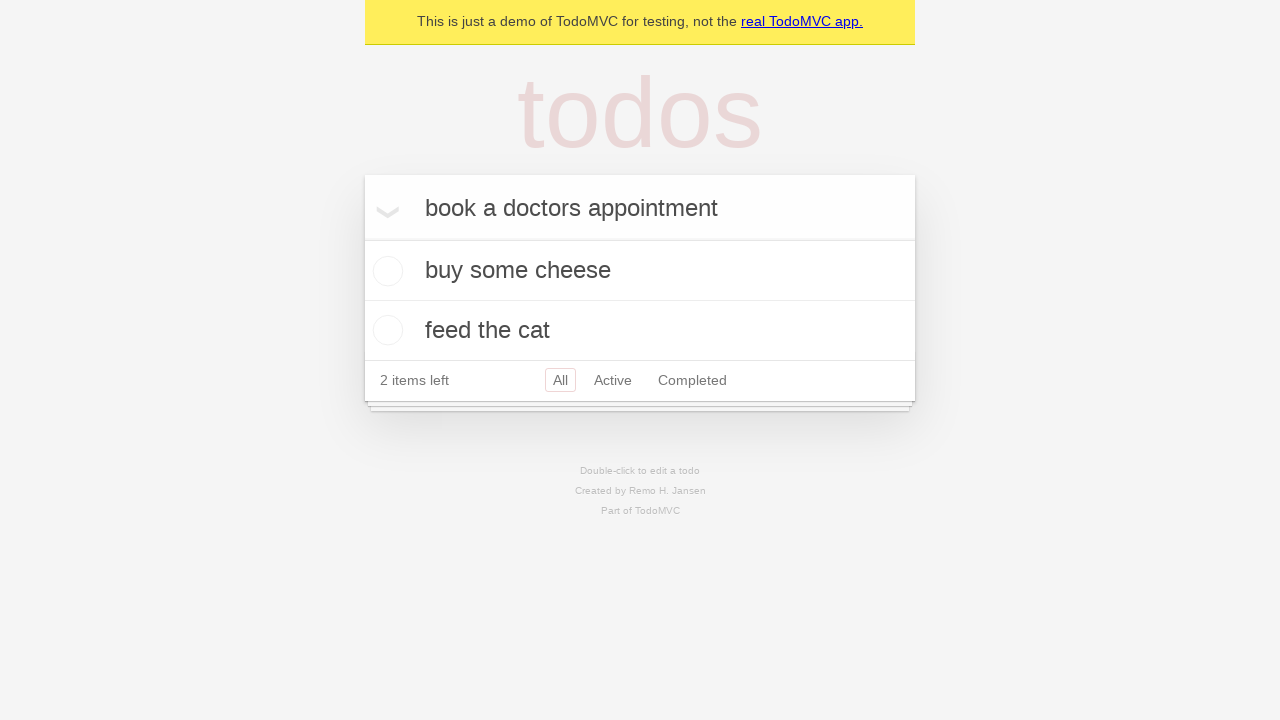

Pressed Enter to create todo 'book a doctors appointment' on internal:attr=[placeholder="What needs to be done?"i]
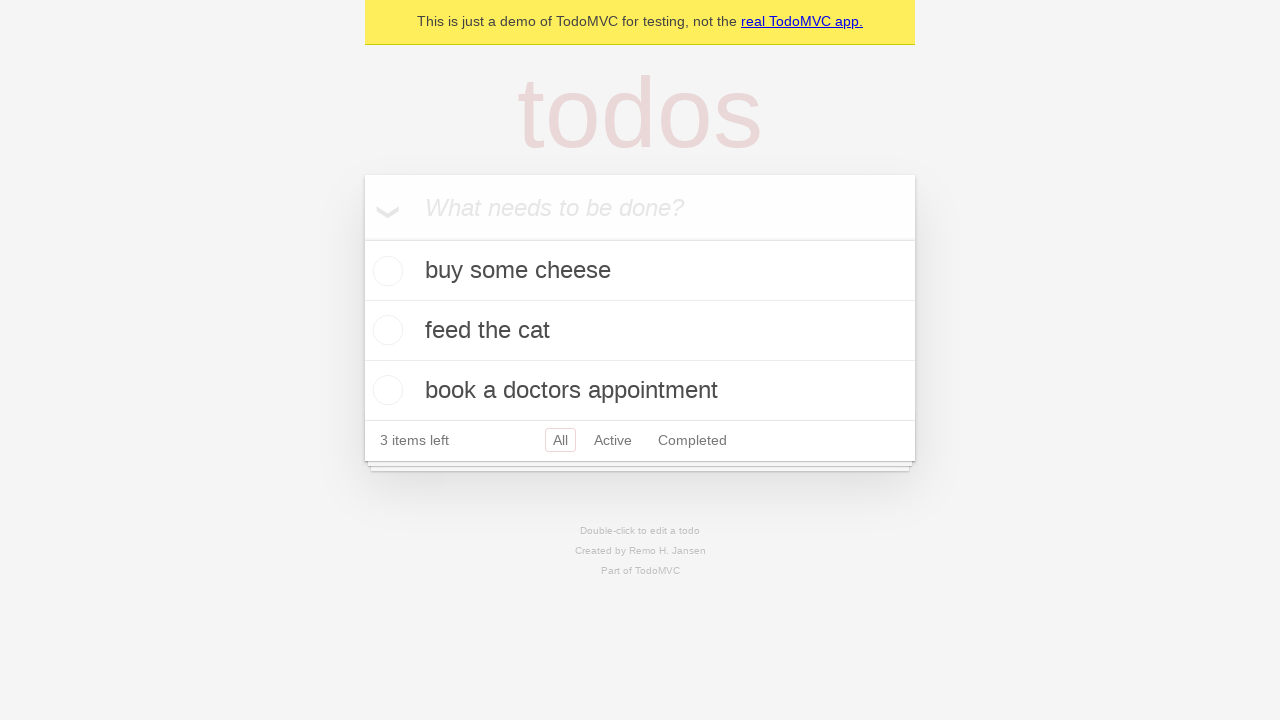

Double-clicked second todo item to enter edit mode at (640, 331) on internal:testid=[data-testid="todo-item"s] >> nth=1
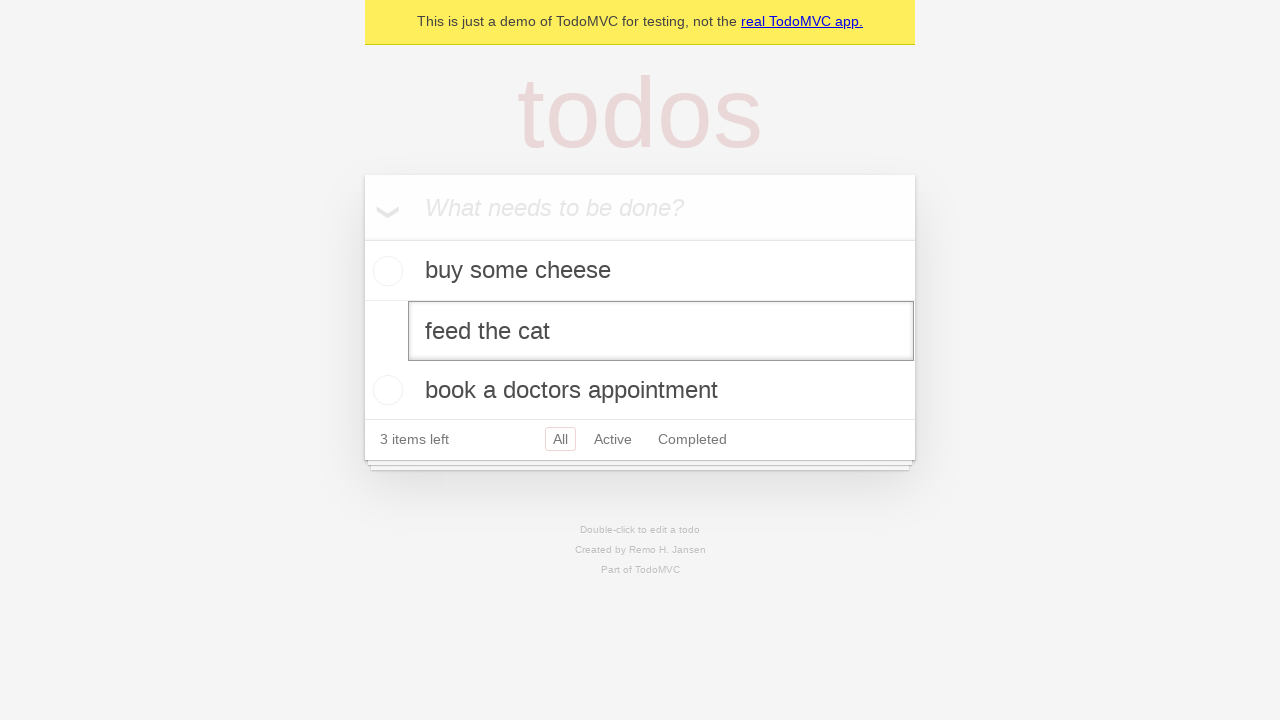

Filled edit input with whitespace-padded text '    buy some sausages    ' on internal:testid=[data-testid="todo-item"s] >> nth=1 >> internal:role=textbox[nam
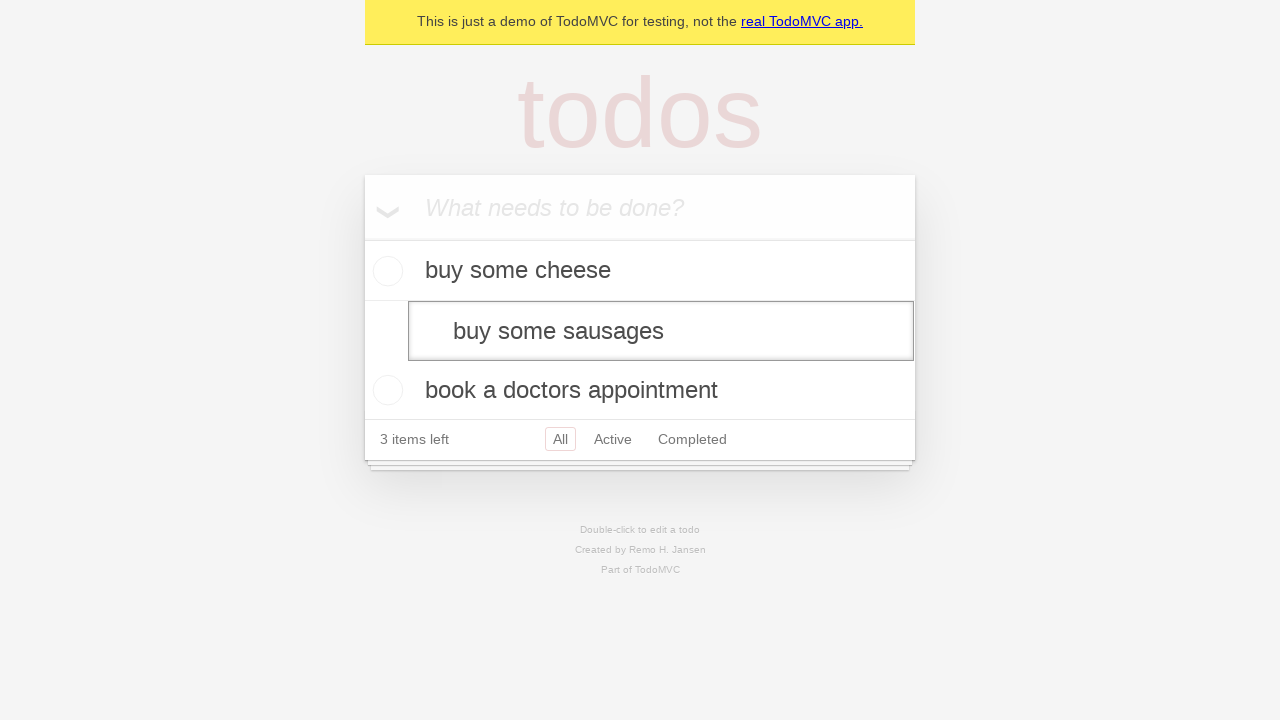

Pressed Enter to save edited todo with trimmed text on internal:testid=[data-testid="todo-item"s] >> nth=1 >> internal:role=textbox[nam
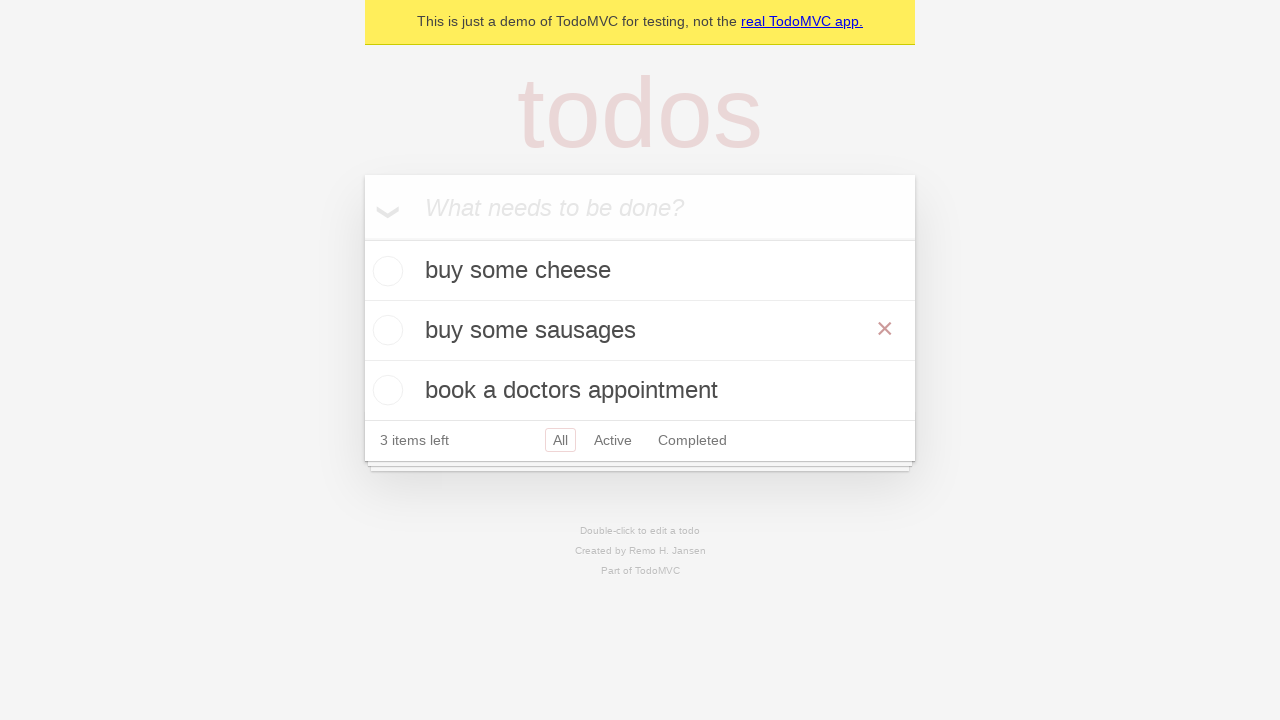

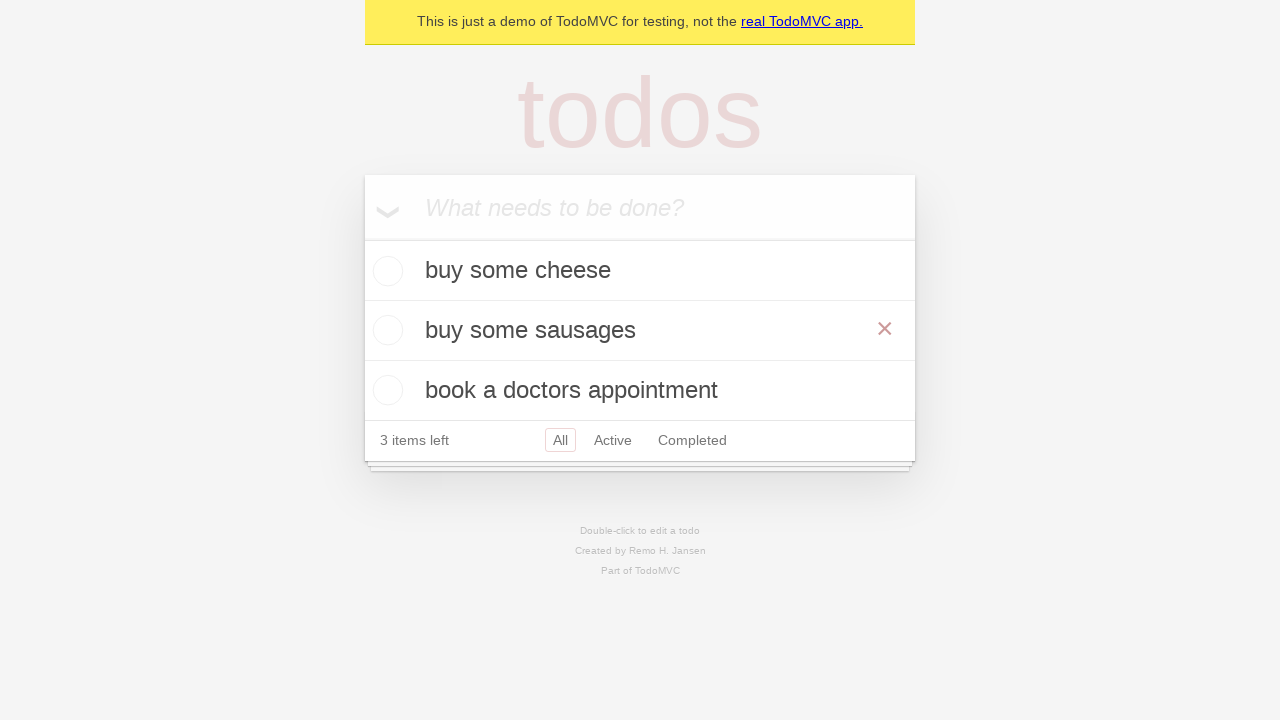